Tests dynamic loading functionality by clicking on Example 1, triggering the loading process, waiting for the loading bar to appear and disappear, then verifying the "Hello World!" text is displayed.

Starting URL: https://the-internet.herokuapp.com/dynamic_loading

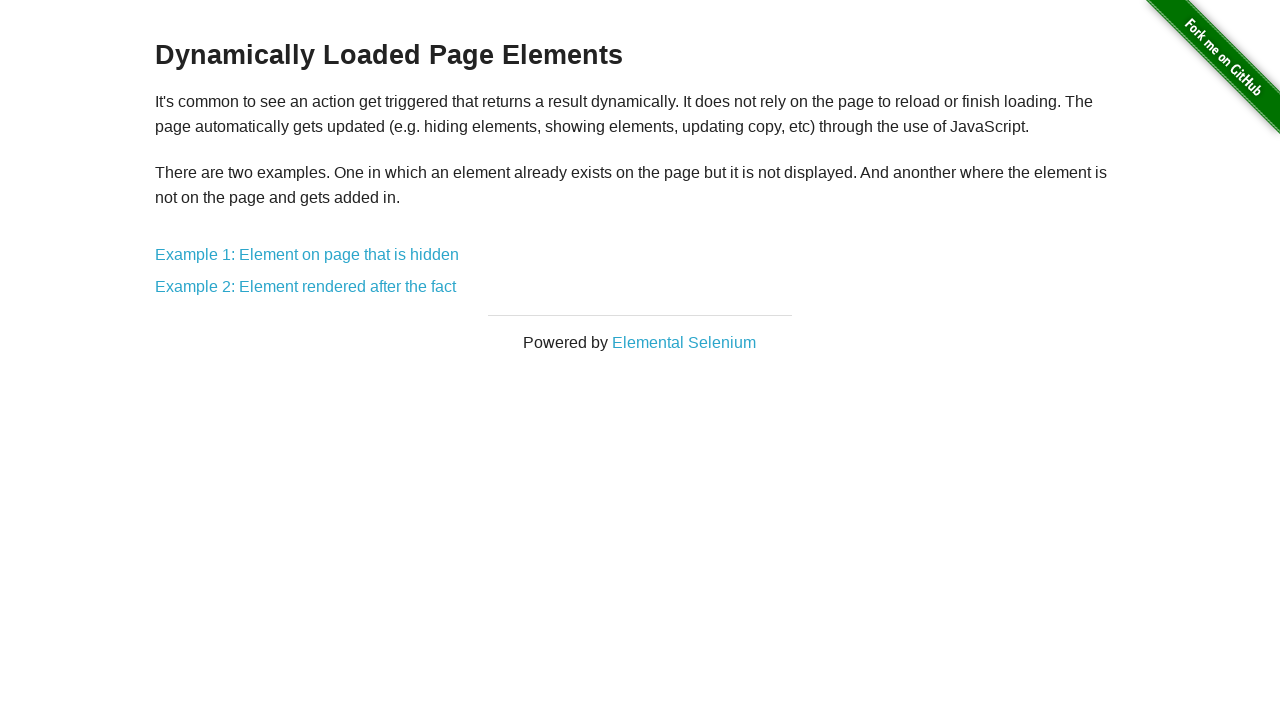

Clicked on Example 1: Element on page that is hidden link at (307, 255) on text=Example 1: Element on page that is hidden
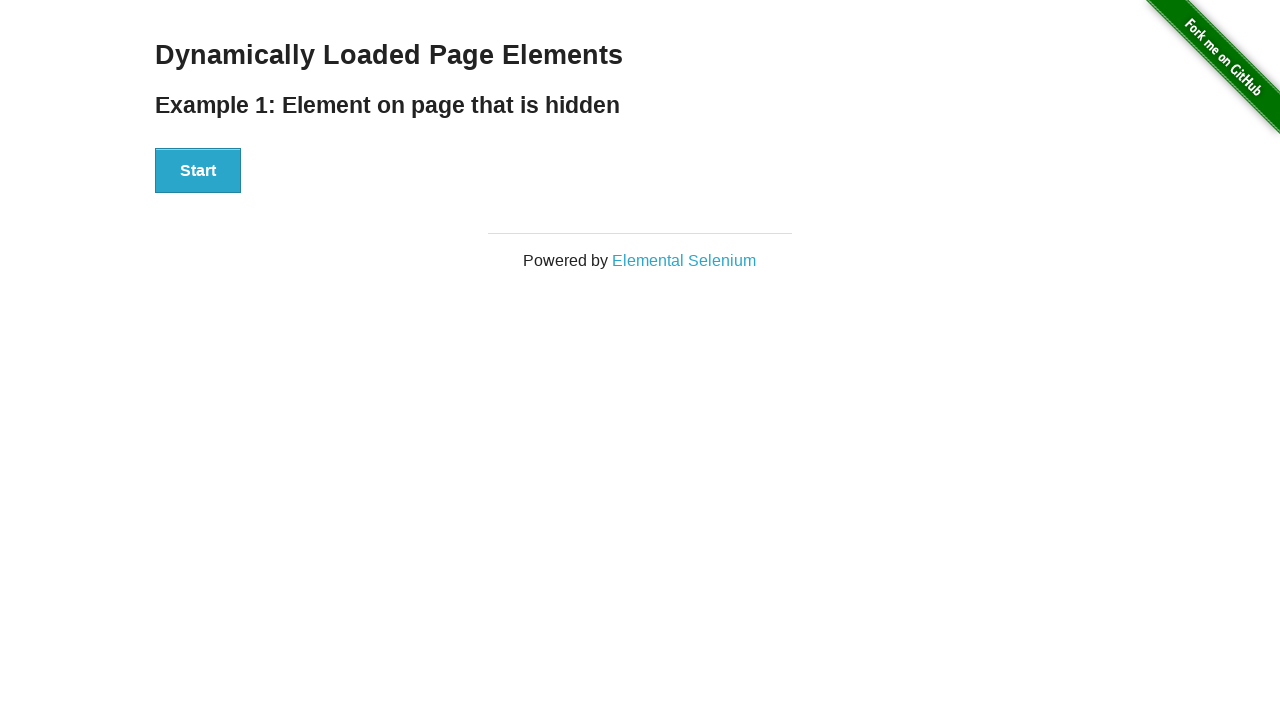

Clicked the Start button to trigger loading process at (198, 171) on #start button
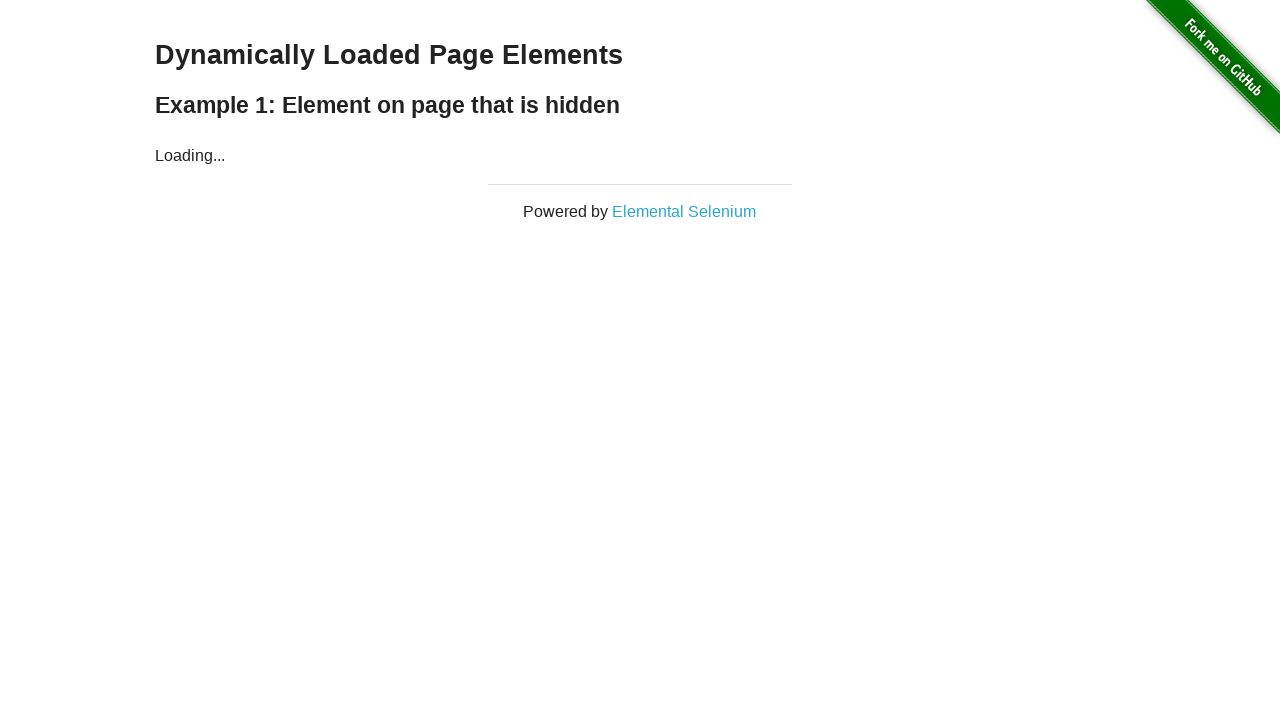

Loading bar appeared on the page
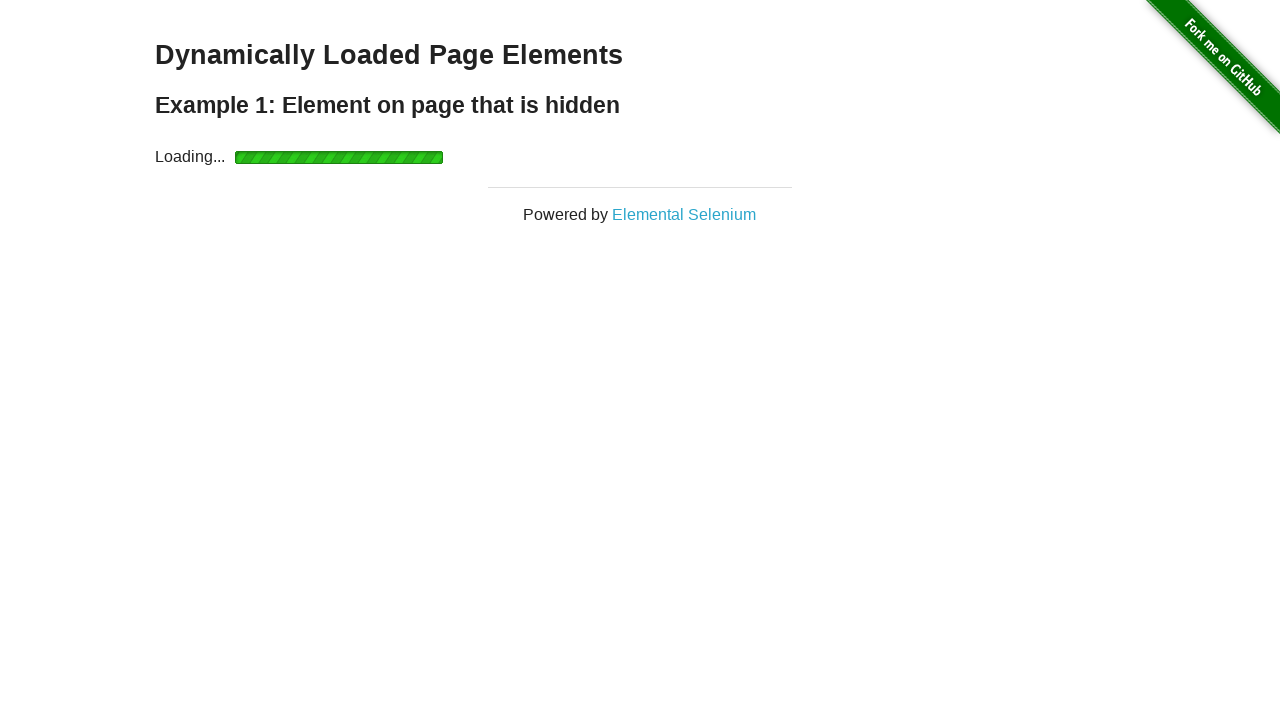

Loading bar disappeared from the page
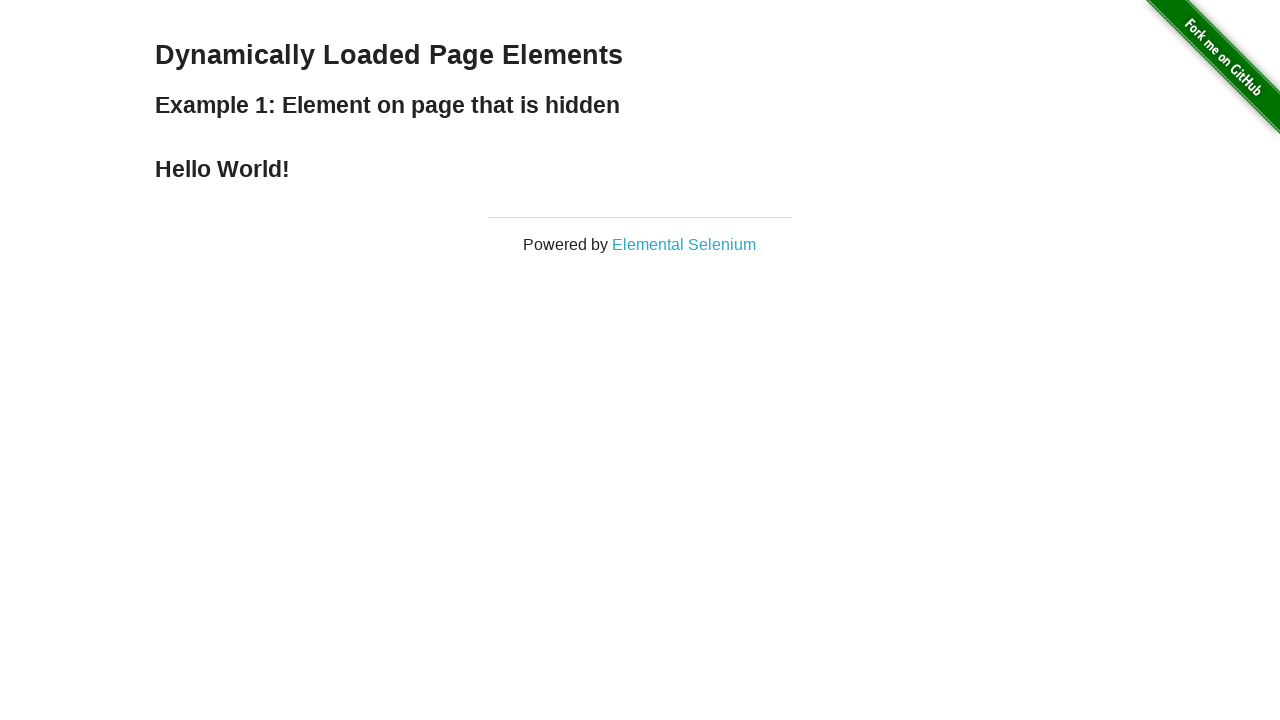

Located the finish element containing Hello World text
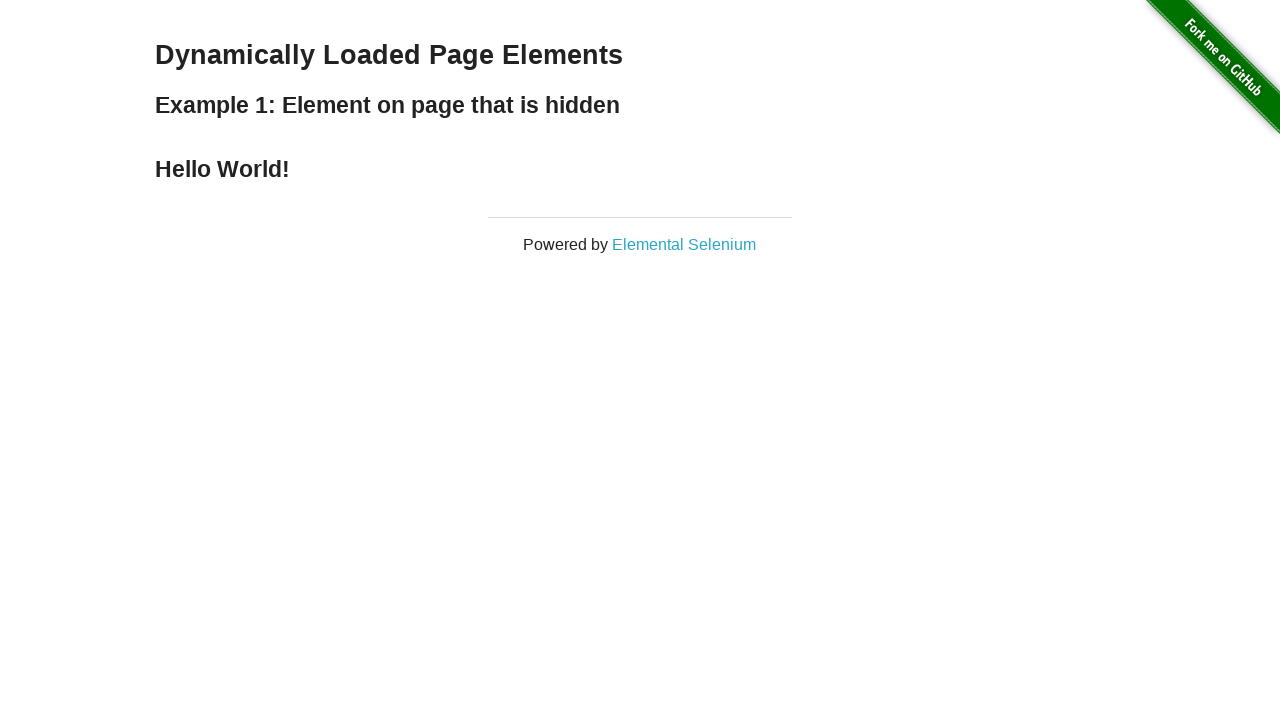

Verified that Hello World element is visible
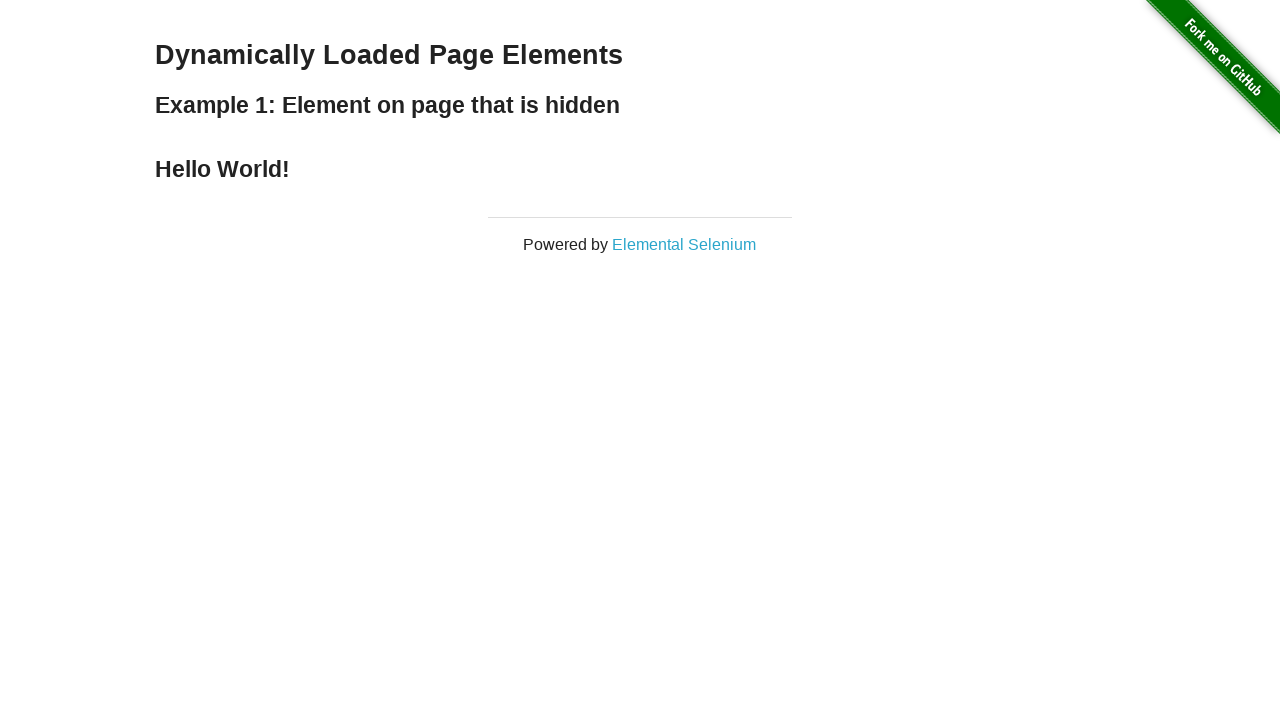

Verified that Hello World element contains correct text
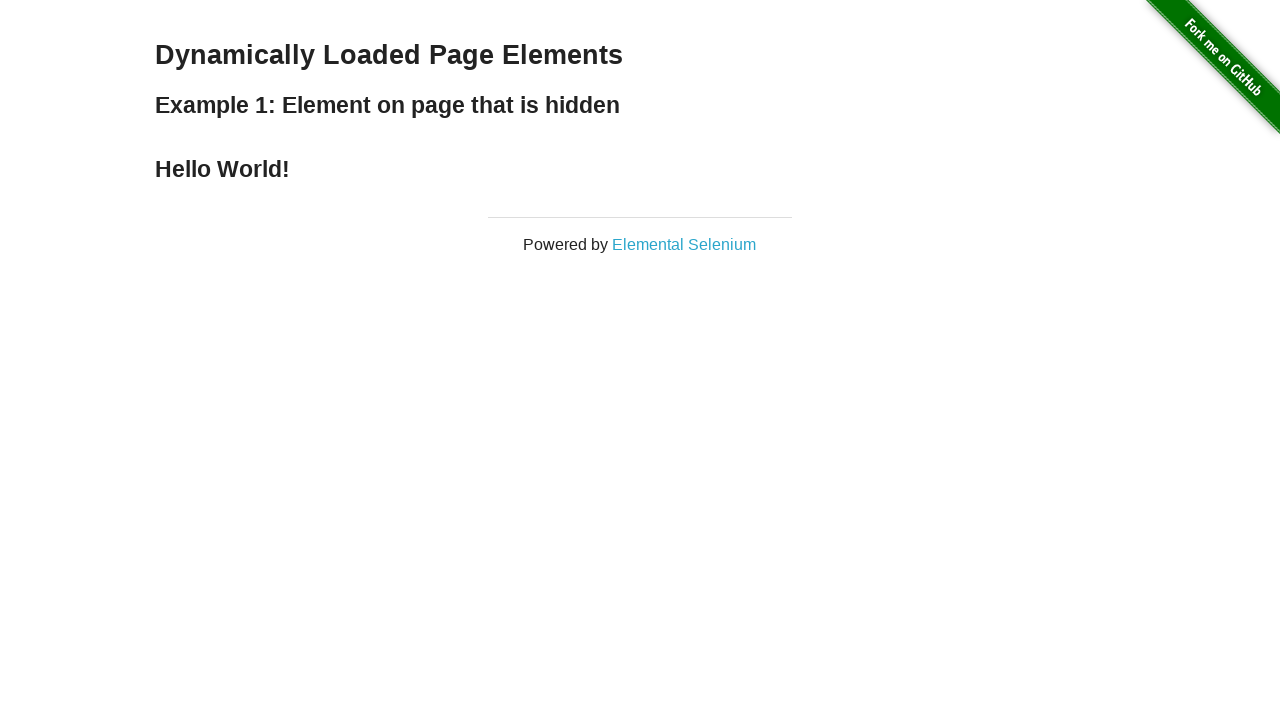

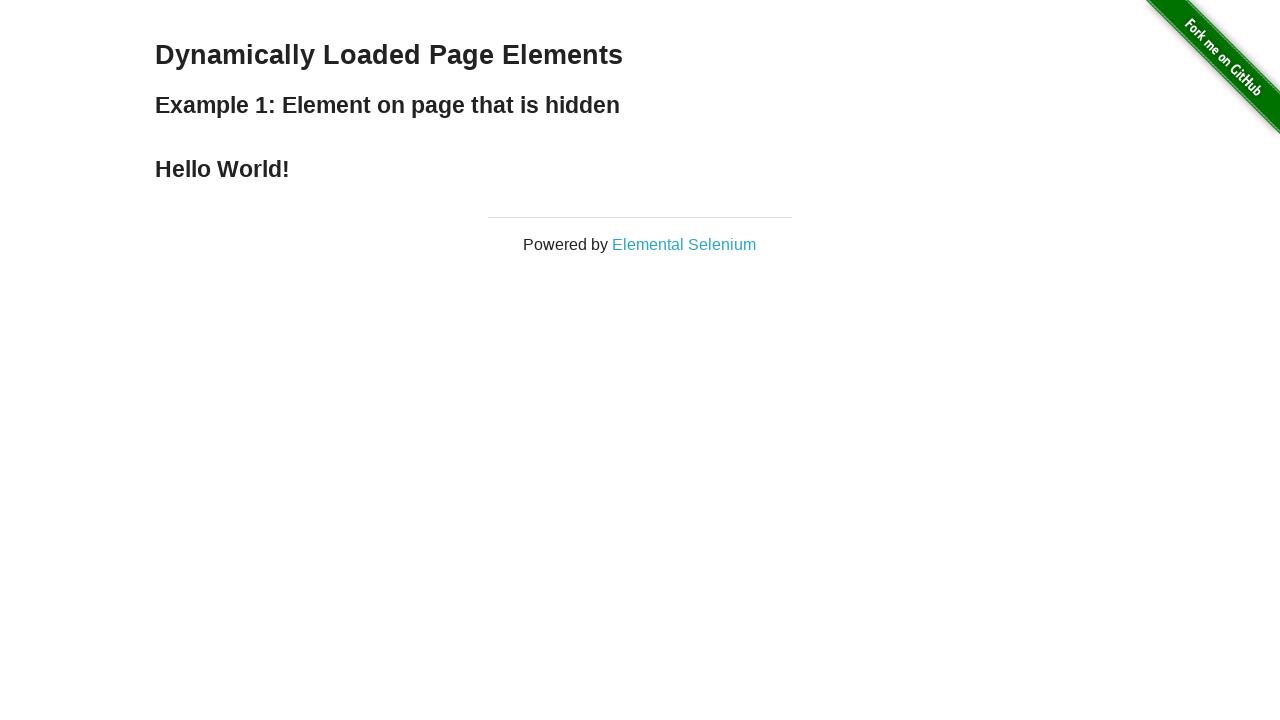